Tests adding a product to the shopping cart on DemoBlaze e-commerce site by selecting a category (Laptops), clicking on a specific product (Sony vaio i5), adding it to cart, accepting the confirmation alert, and returning to the home page.

Starting URL: https://www.demoblaze.com/index.html

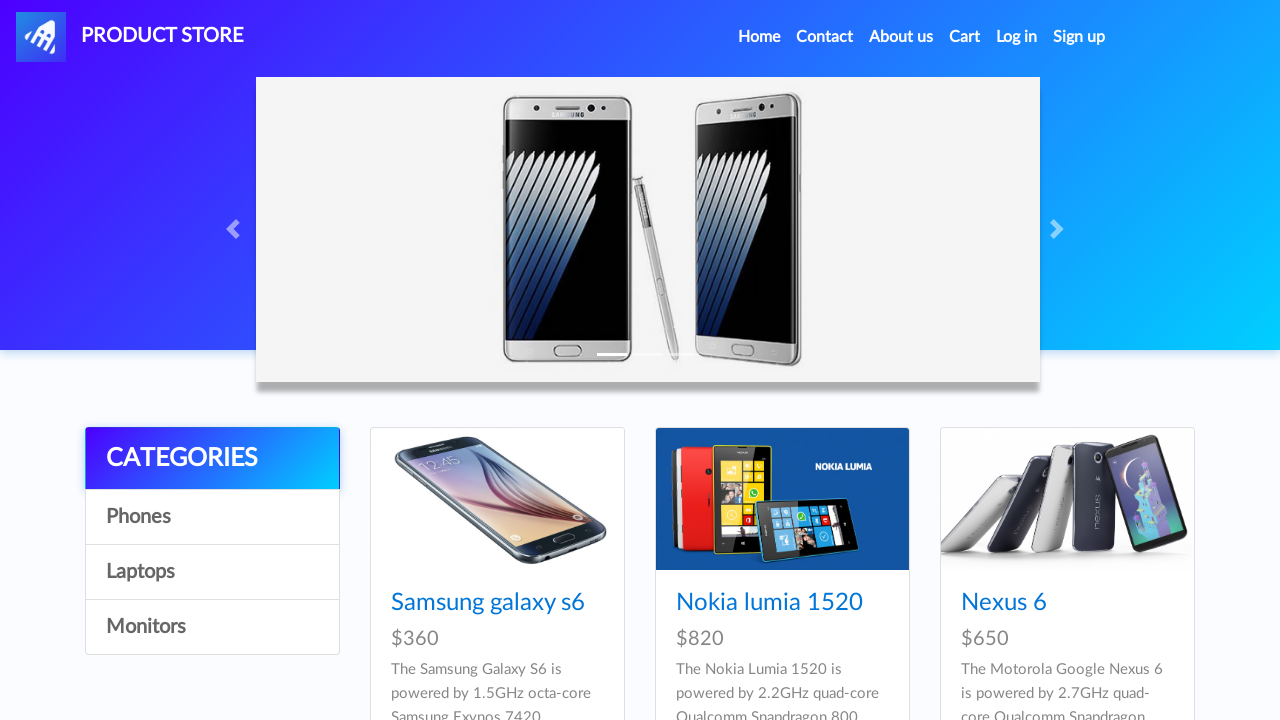

Clicked on Laptops category at (212, 572) on text=Laptops
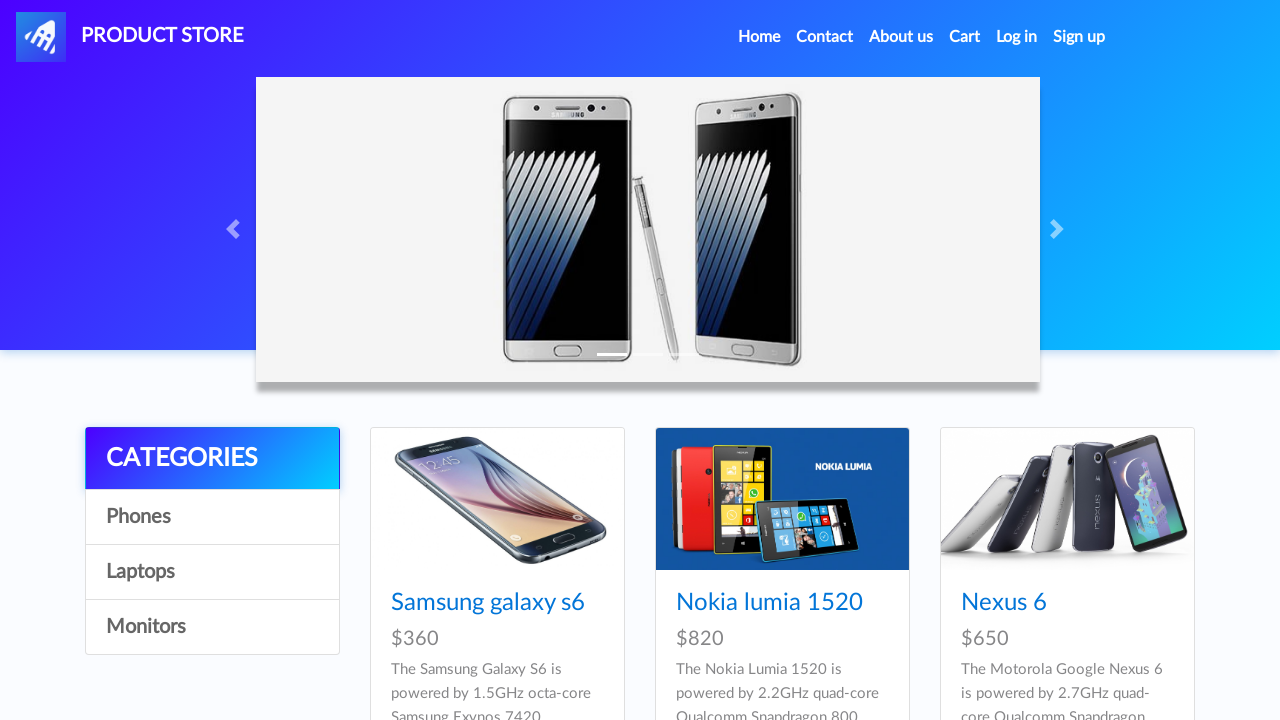

Sony vaio i5 product appeared in Laptops category
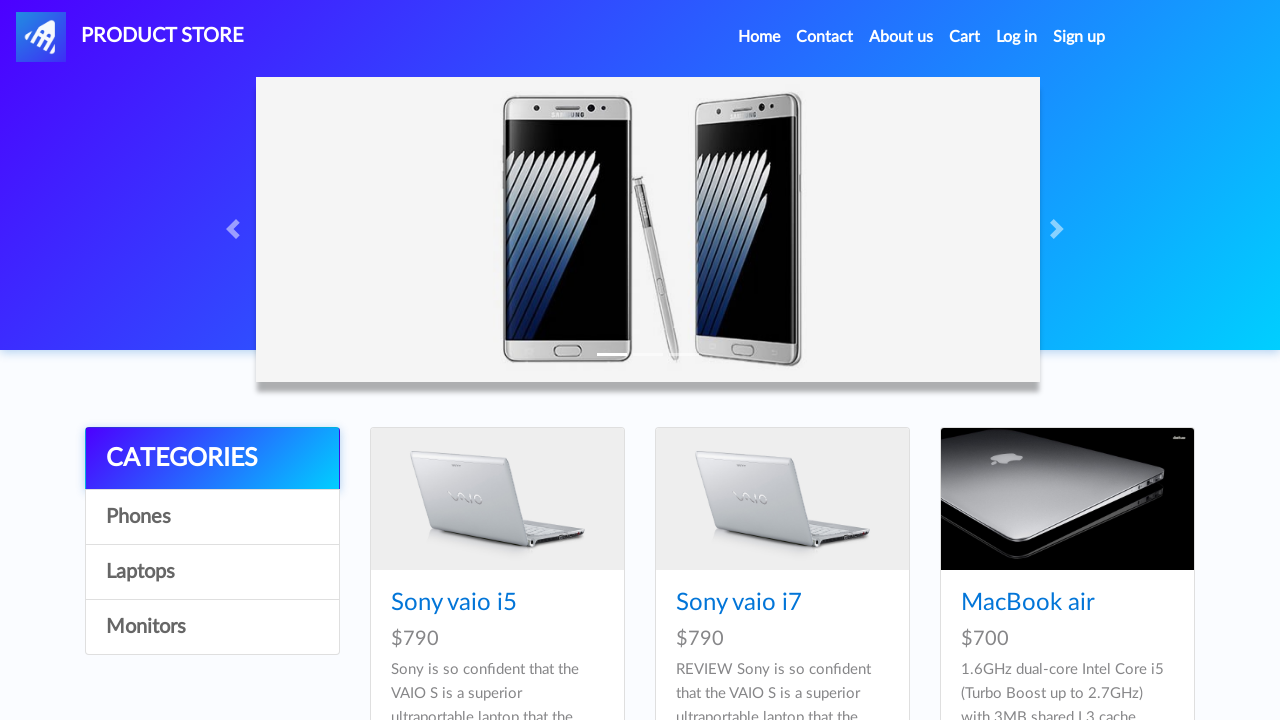

Clicked on Sony vaio i5 product at (454, 603) on text=Sony vaio i5
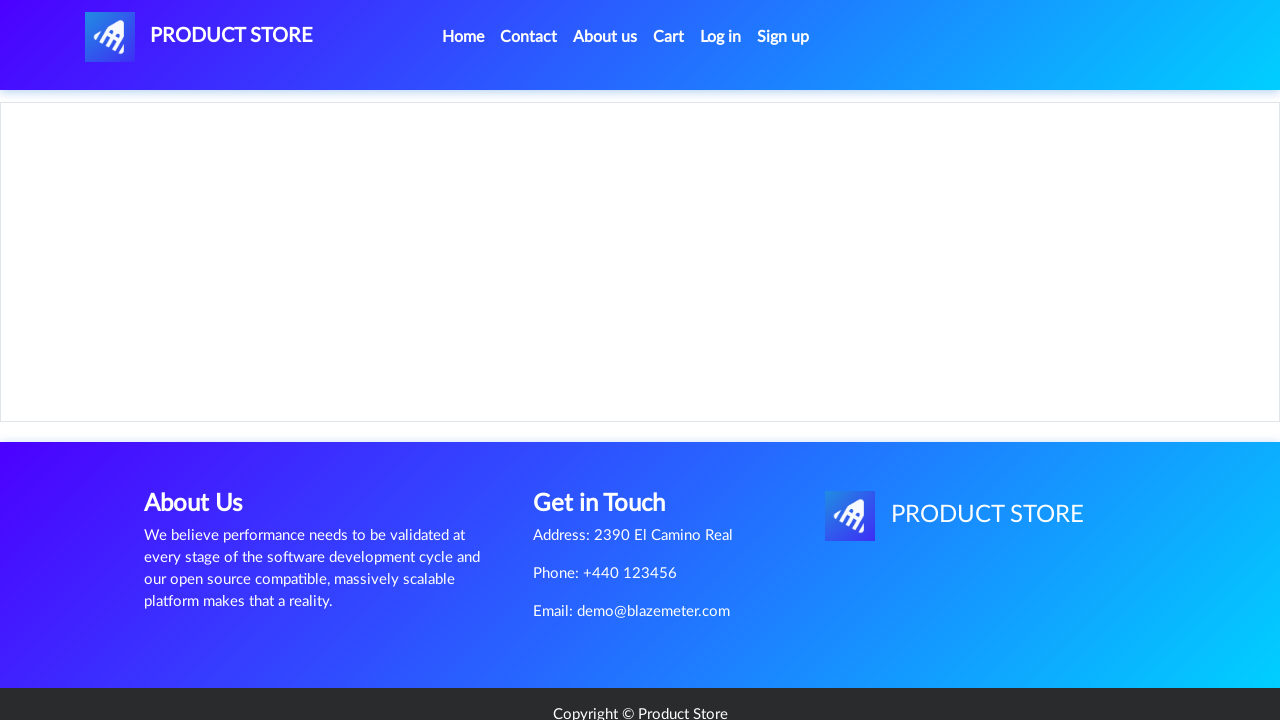

Product details page loaded with price container
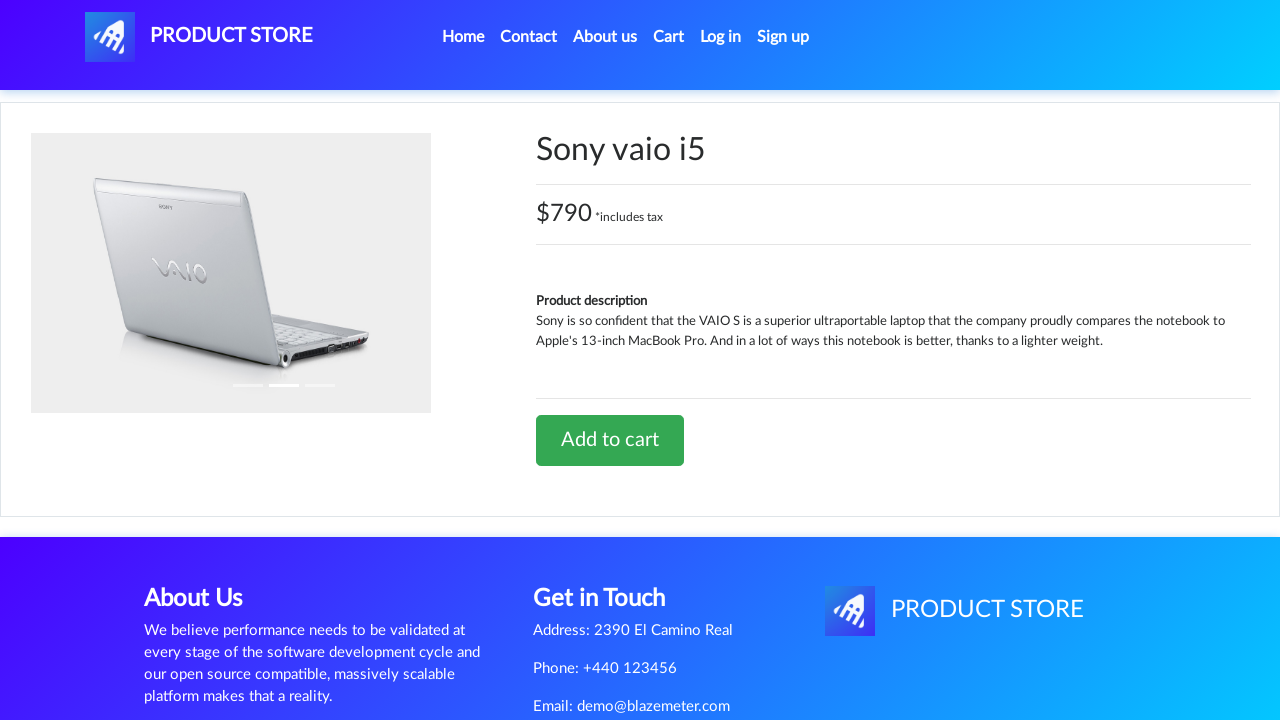

Clicked 'Add to cart' button at (610, 440) on text=Add to cart
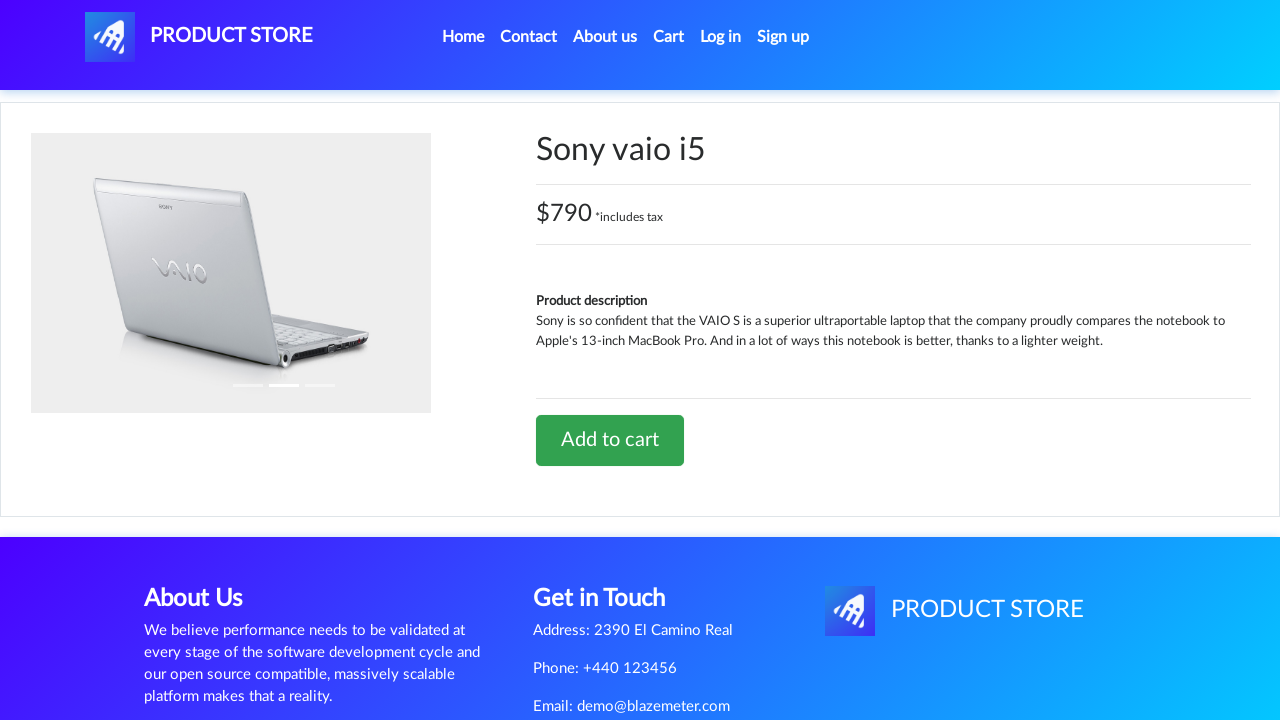

Set up dialog handler to accept alerts
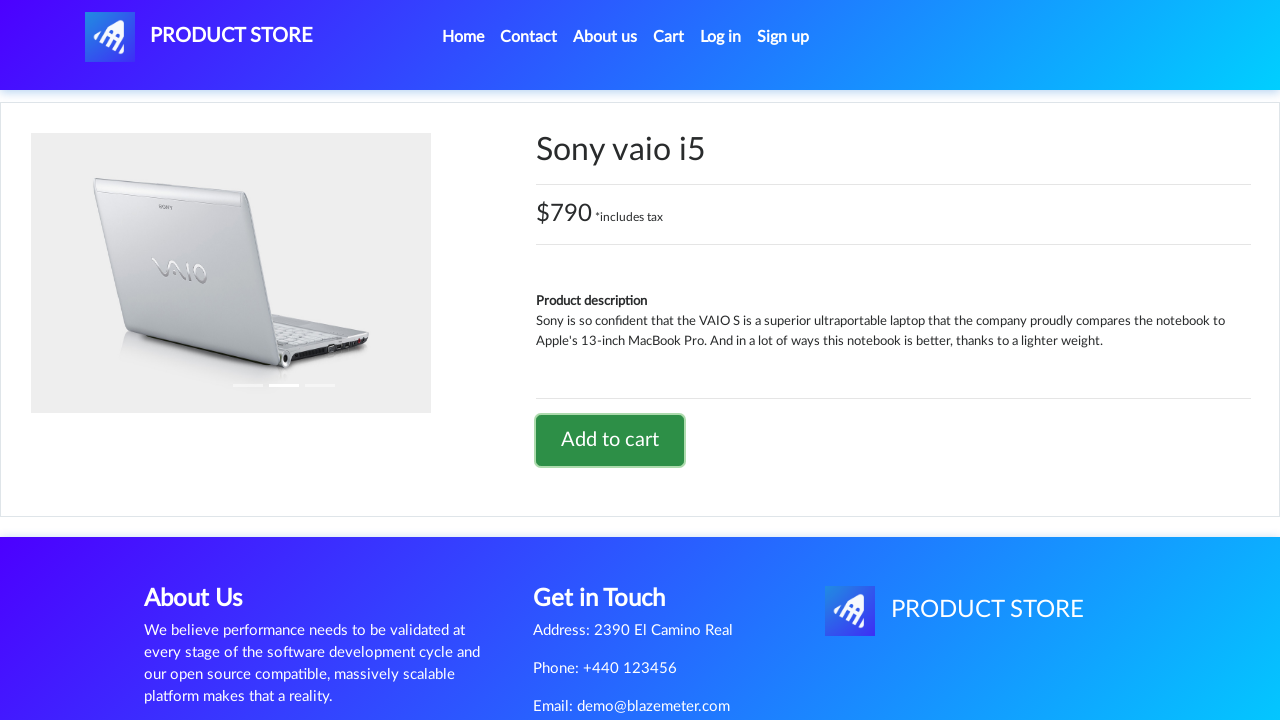

Confirmation alert accepted after adding product to cart
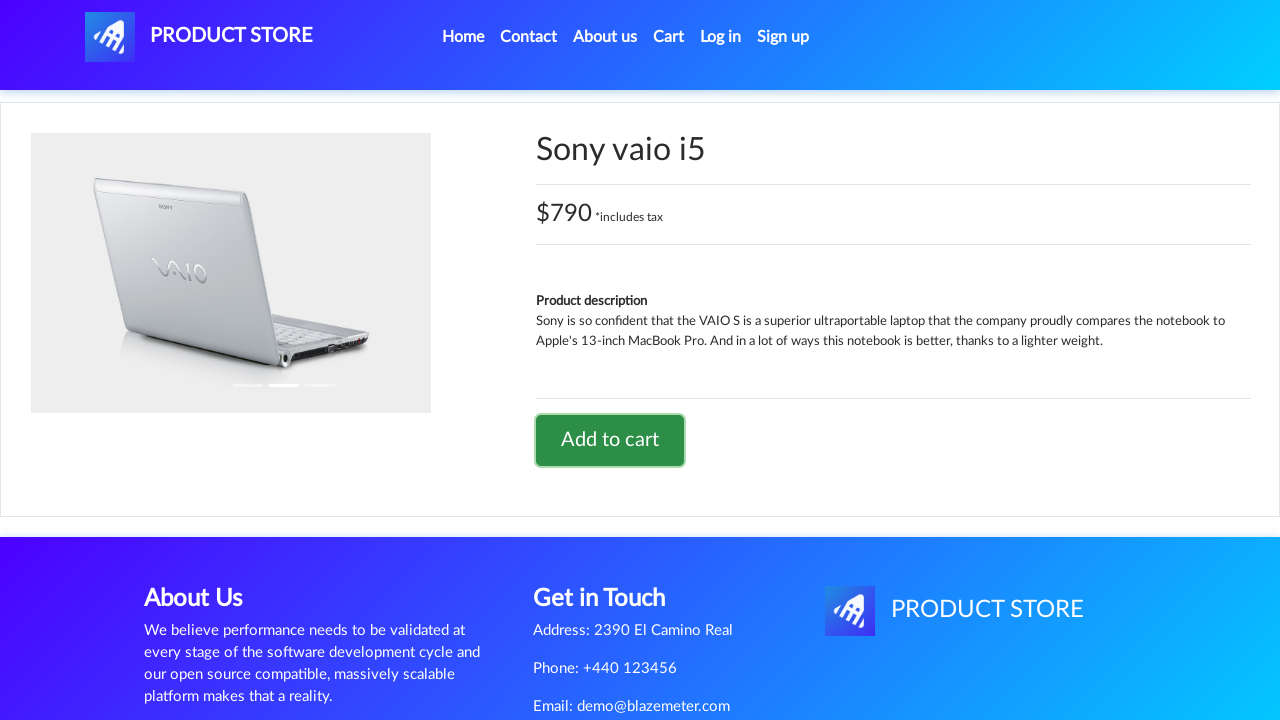

Clicked Home link to return to main page at (463, 37) on text=Home
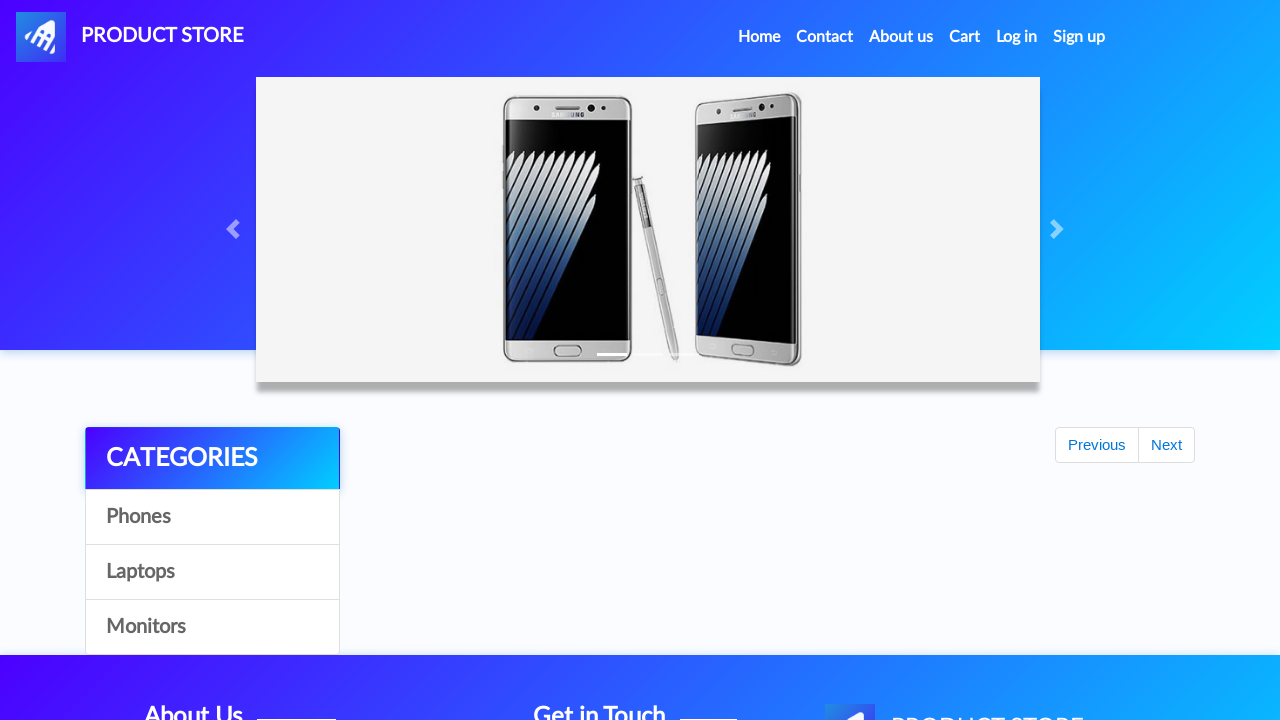

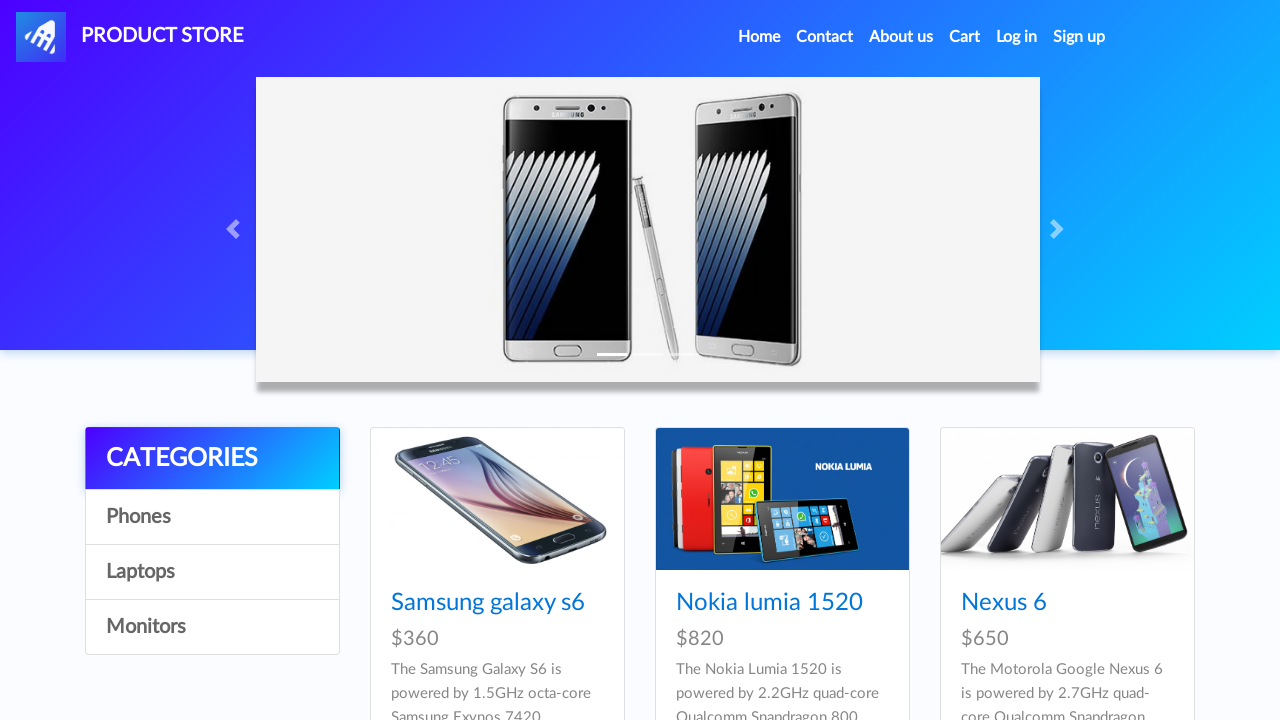